Navigates to the Rahul Shetty Academy Selenium Practice e-commerce page and verifies it loads successfully

Starting URL: https://www.rahulshettyacademy.com/seleniumPractise/

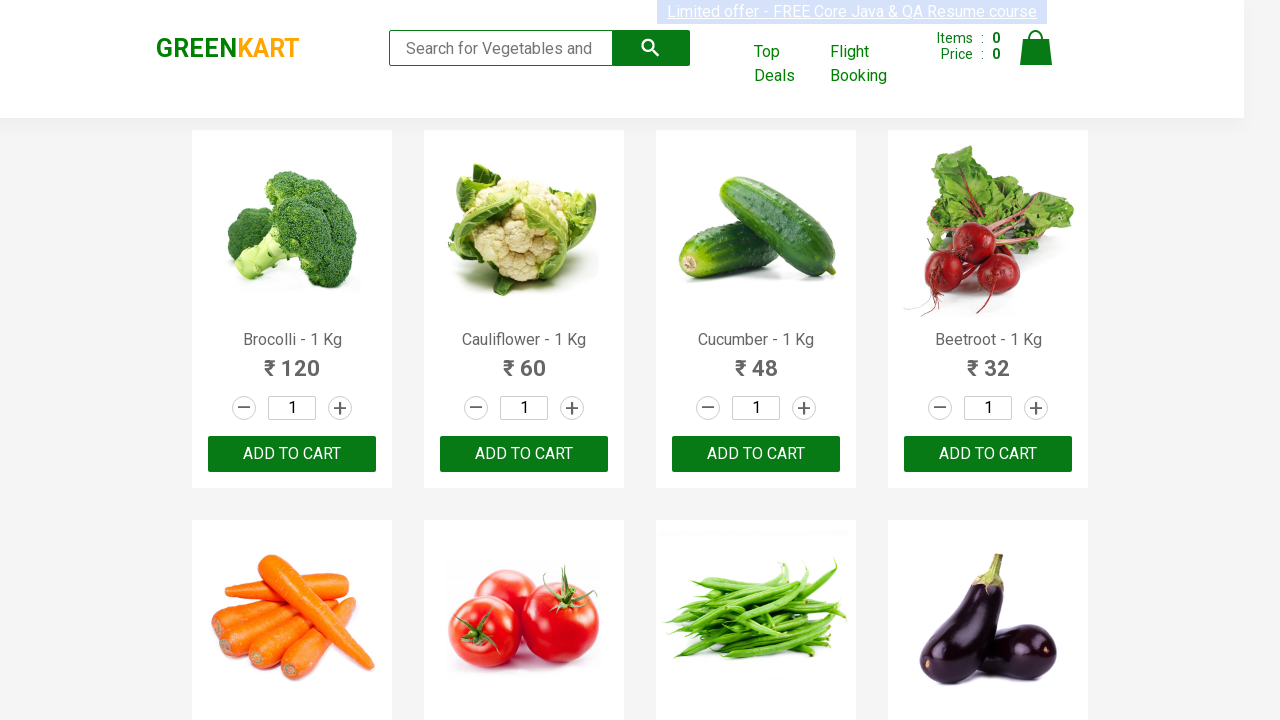

Waited for page DOM to be fully loaded
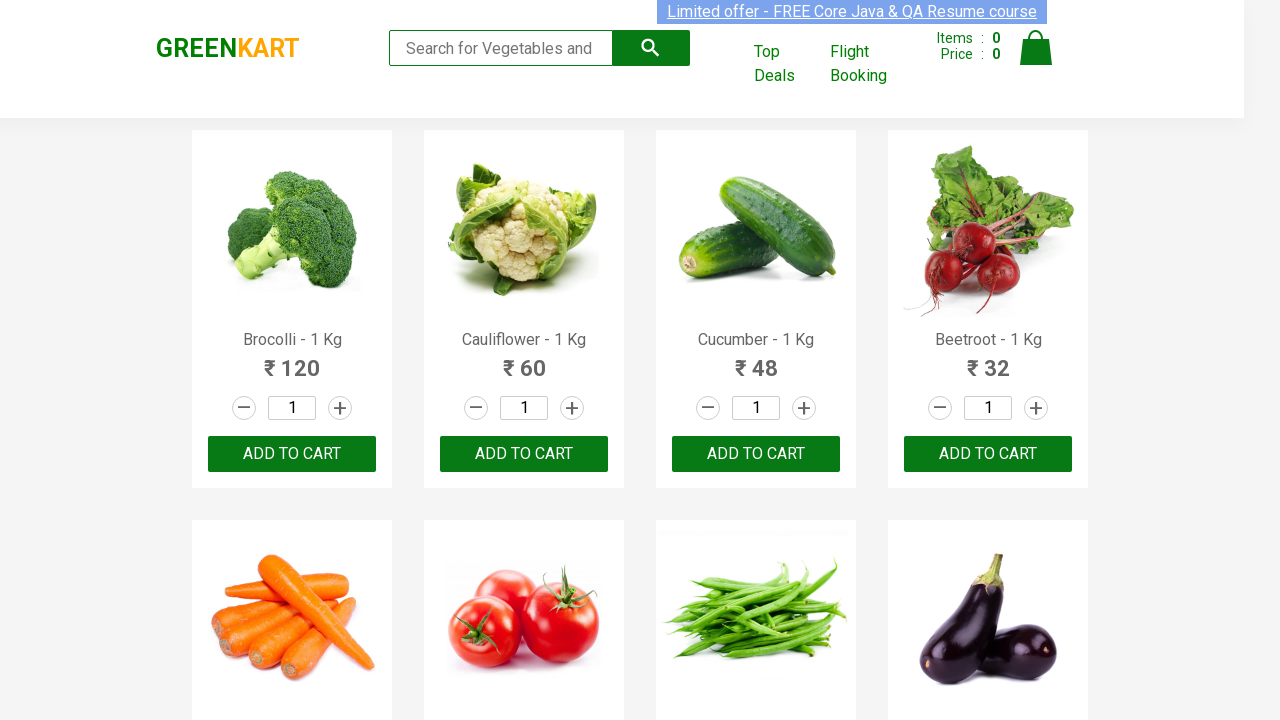

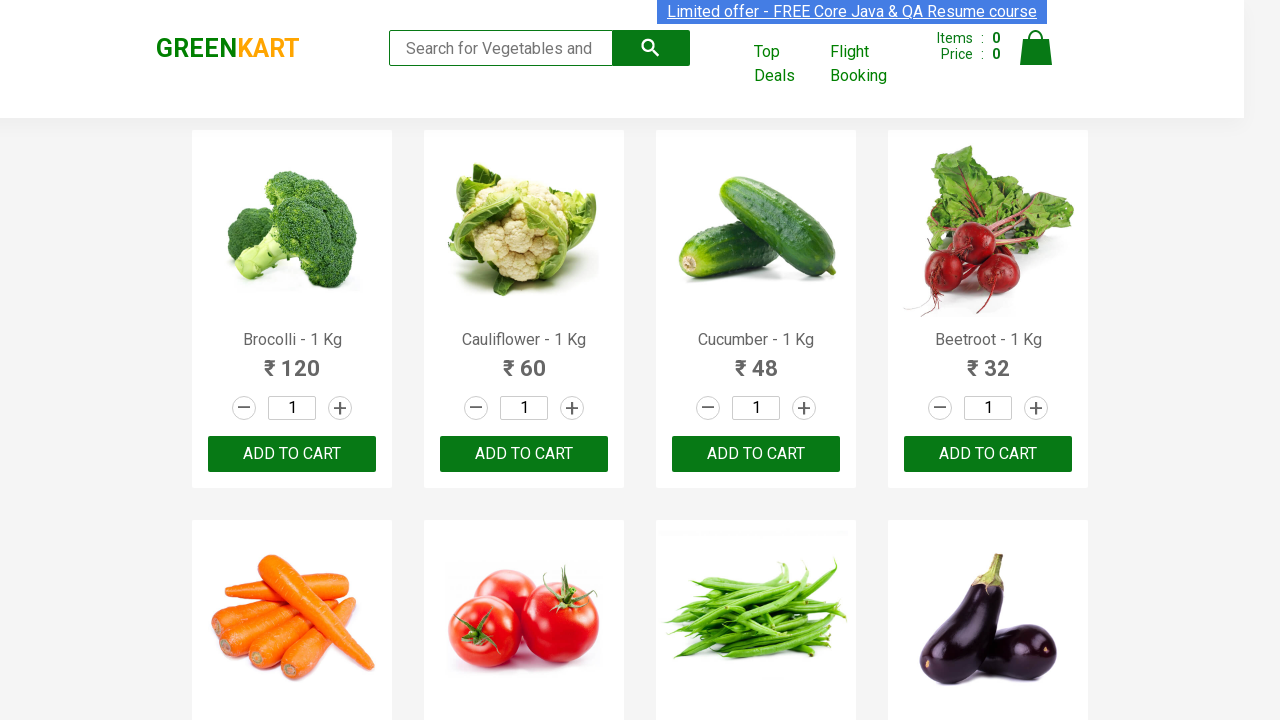